Tests the AngularJS homepage greeting feature by entering a name in an input field and verifying the greeting message updates accordingly

Starting URL: http://www.angularjs.org

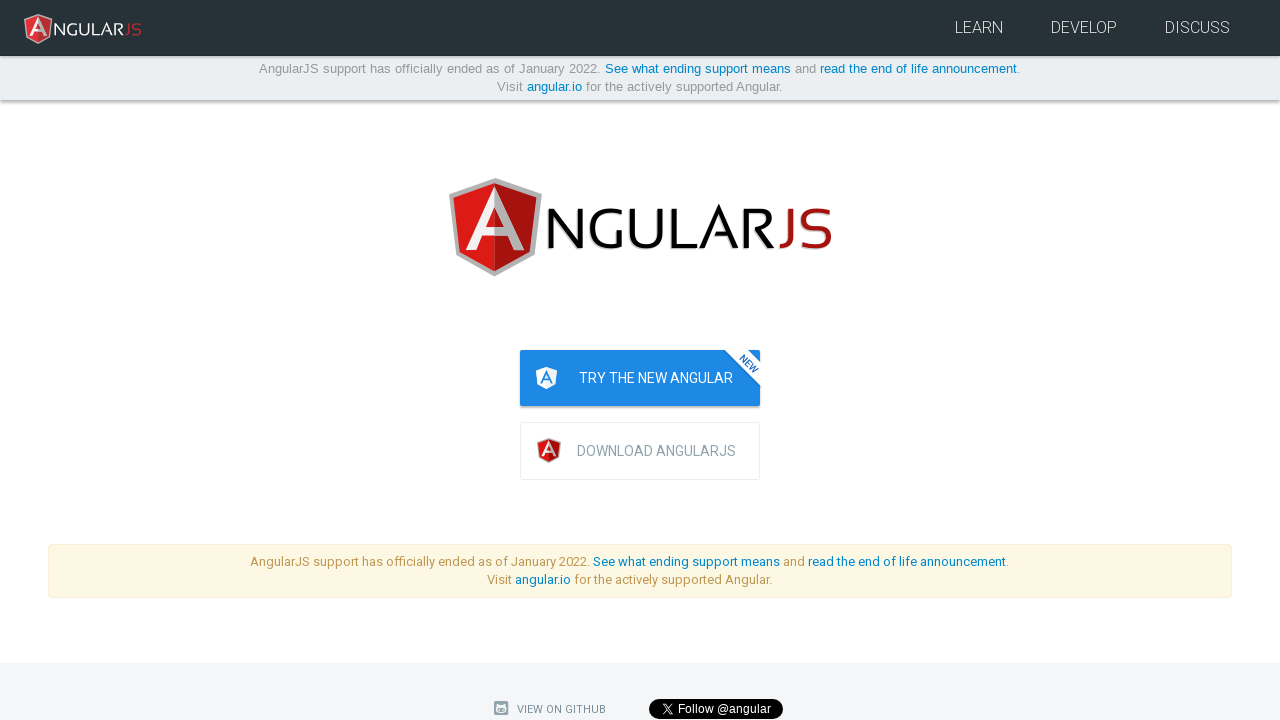

Filled 'yourName' input field with 'Julie' on [ng-model='yourName']
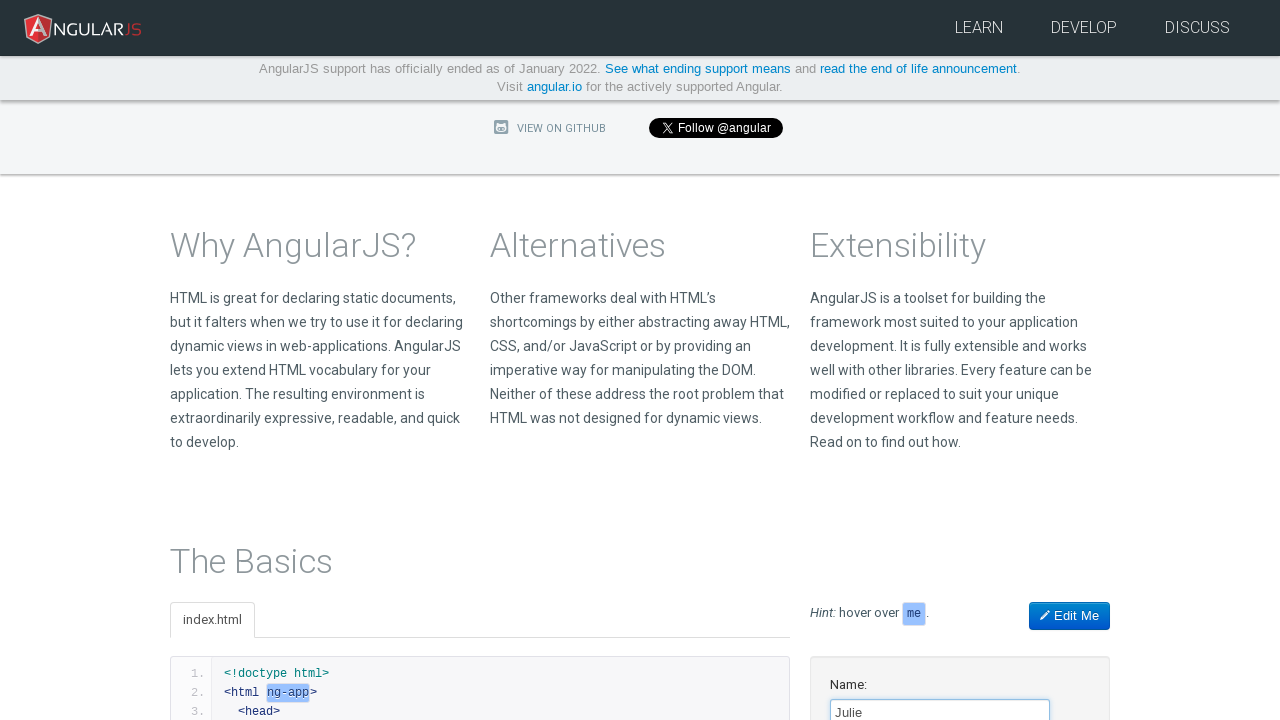

Verified greeting message 'Hello Julie!' appeared
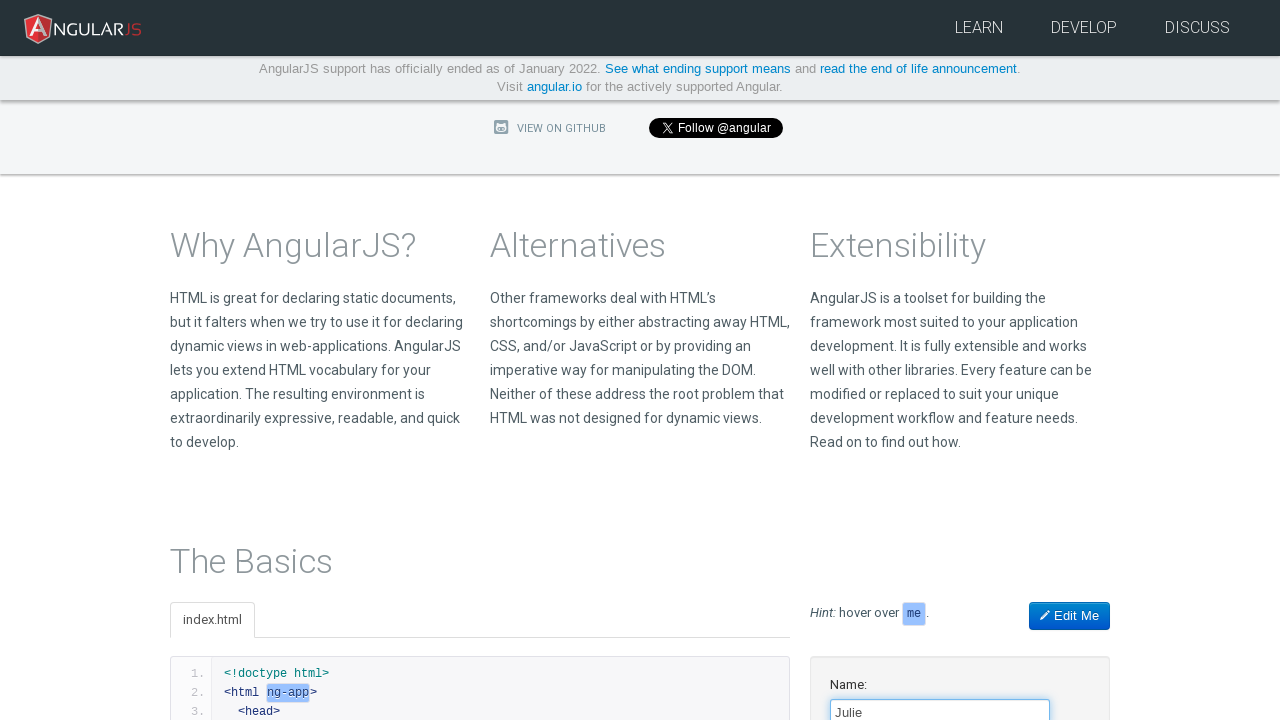

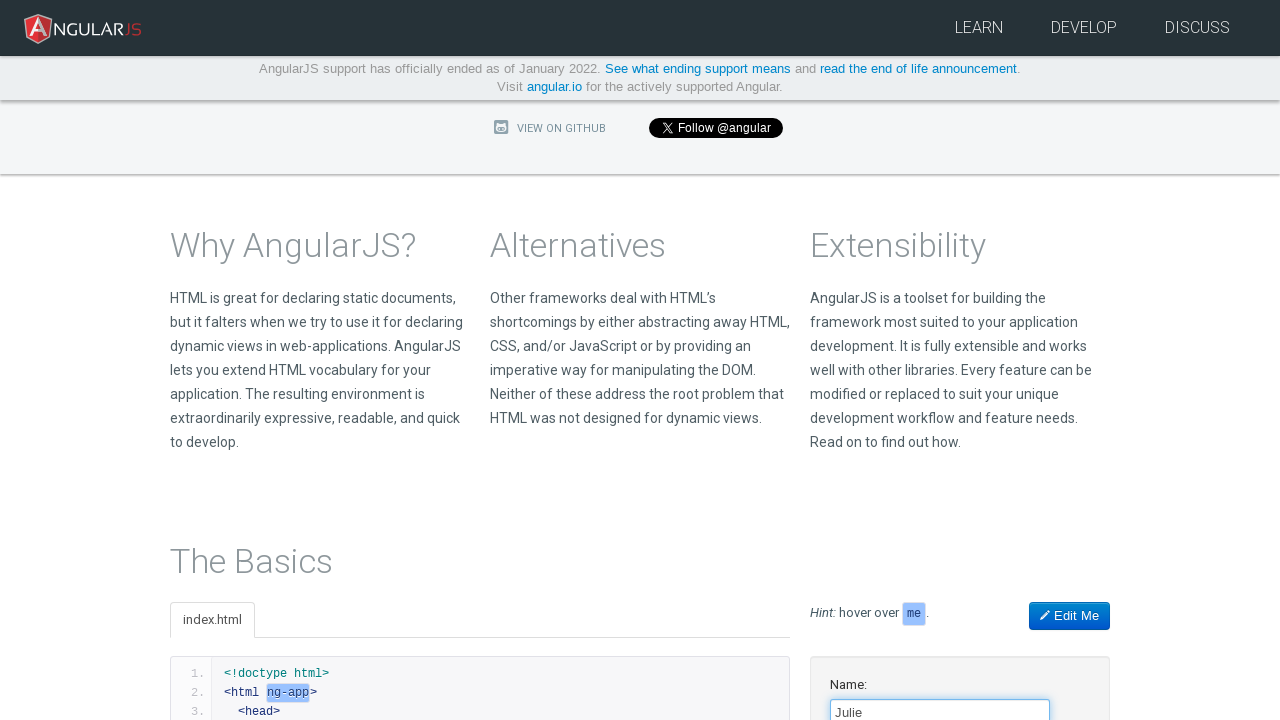